Tests navigating to Elements section and then selecting the Text Box option, verifying the Text Box page header is displayed.

Starting URL: https://demoqa.com

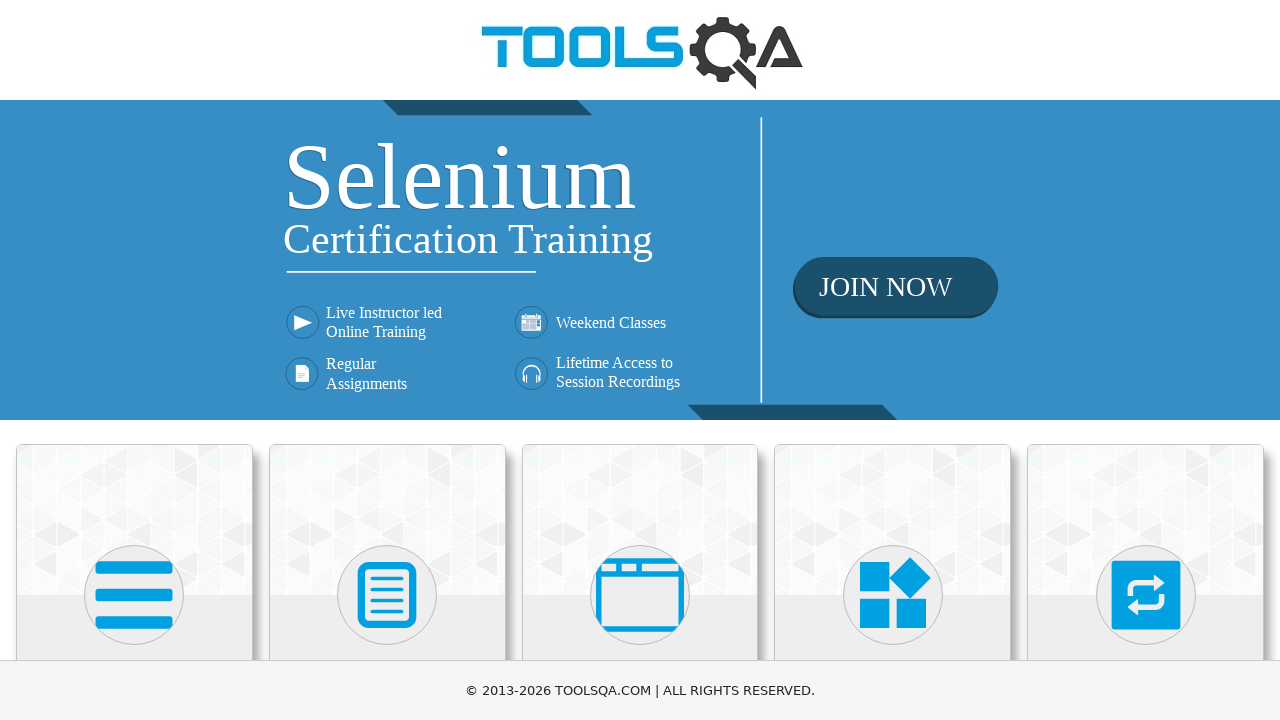

Scrolled down 600px to see cards
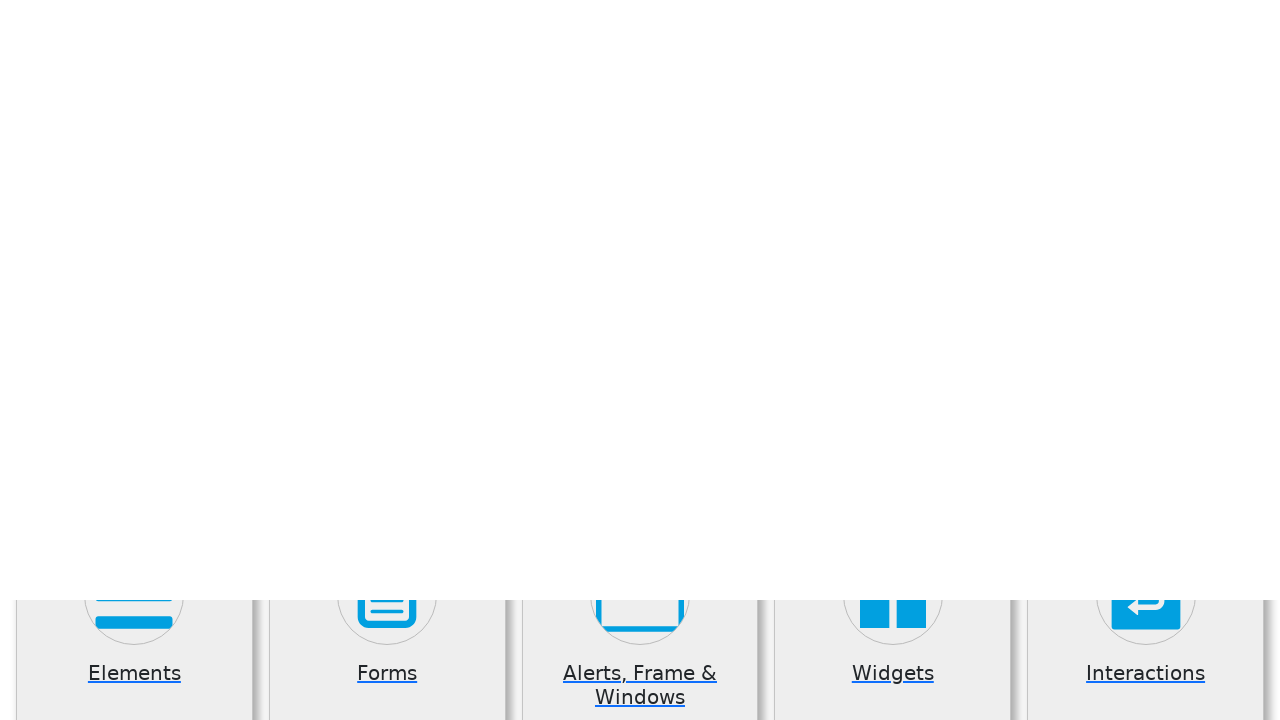

Clicked on Elements heading at (134, 73) on (//h5)[1]
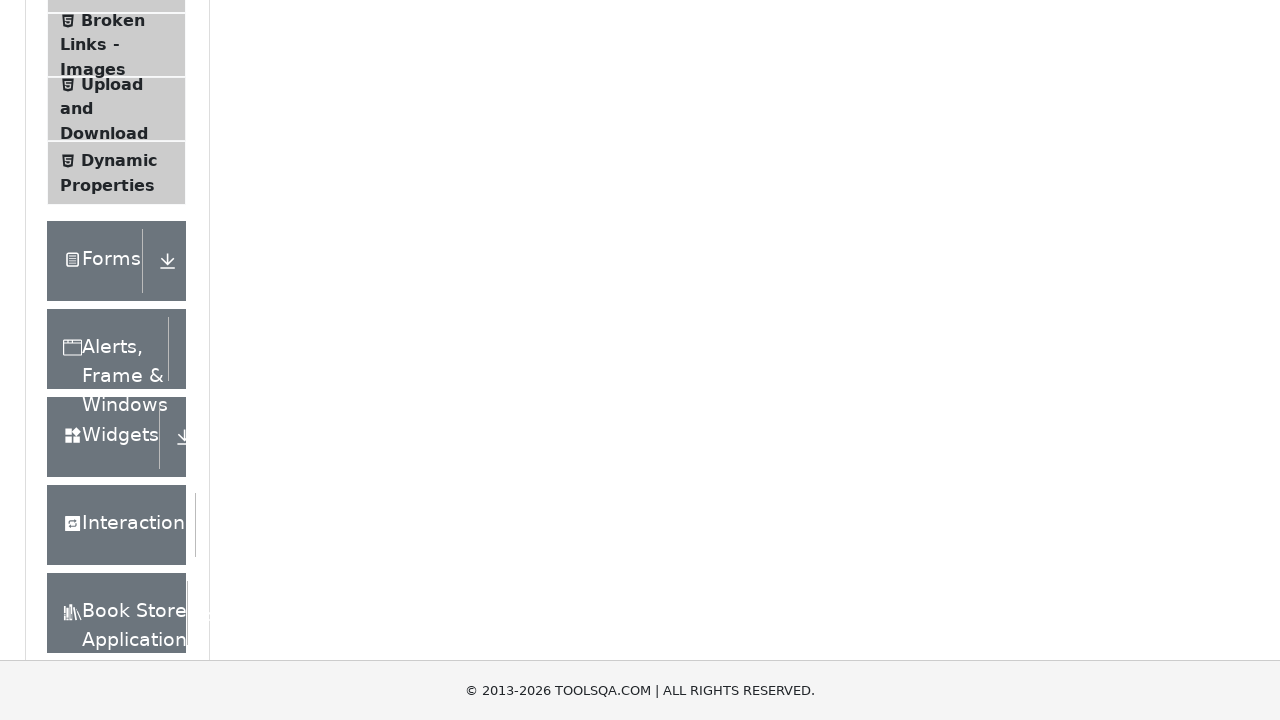

Navigation to Elements page completed
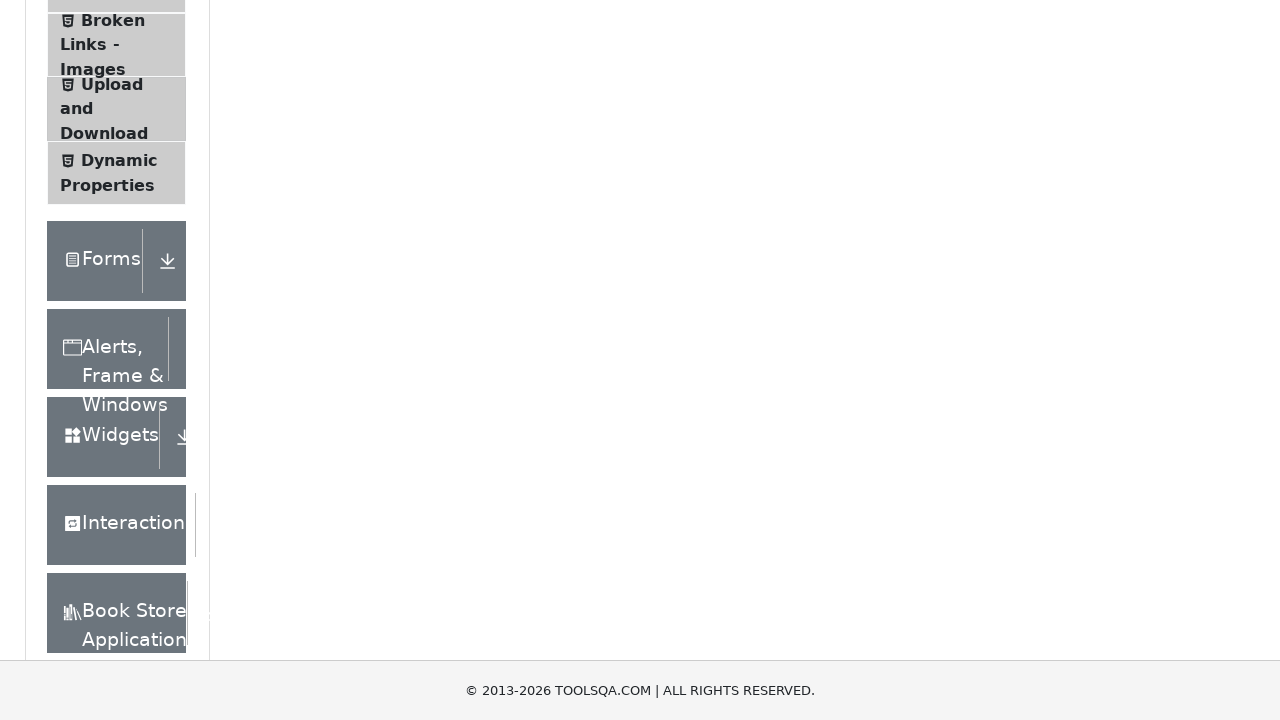

Clicked on Text Box menu item at (119, 261) on xpath=//span[text()='Text Box']
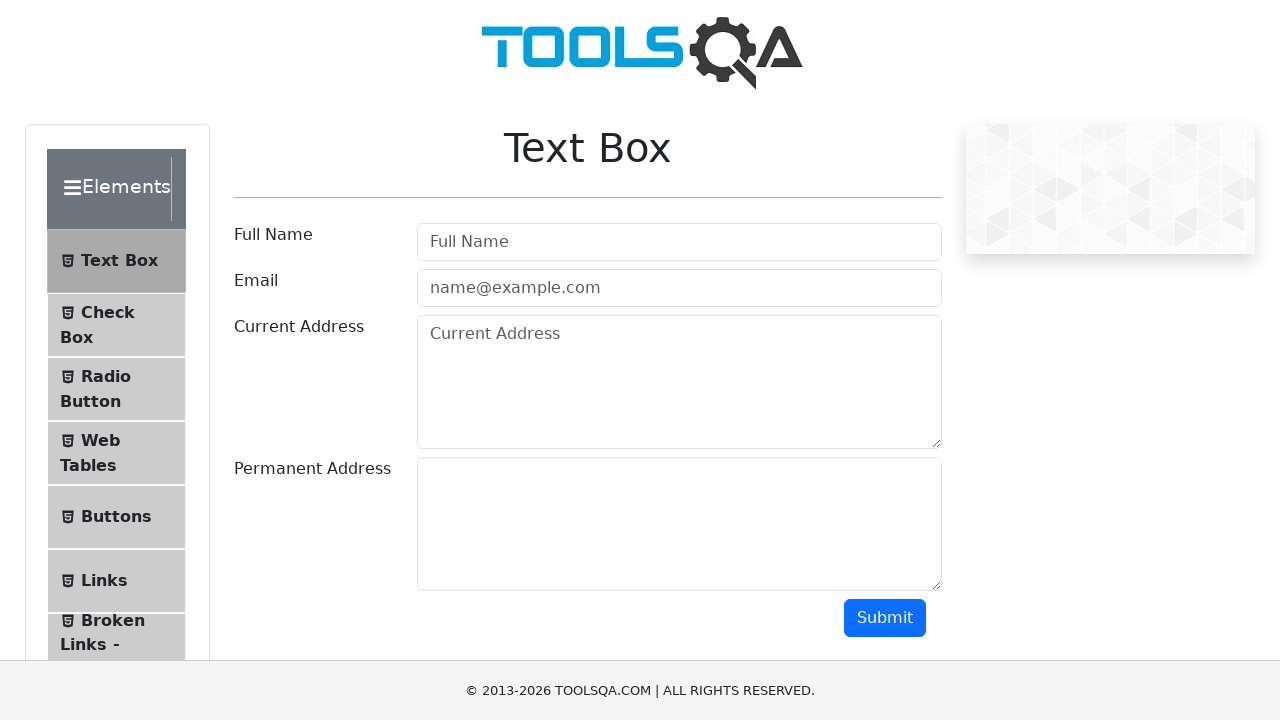

Text Box page header verified and displayed
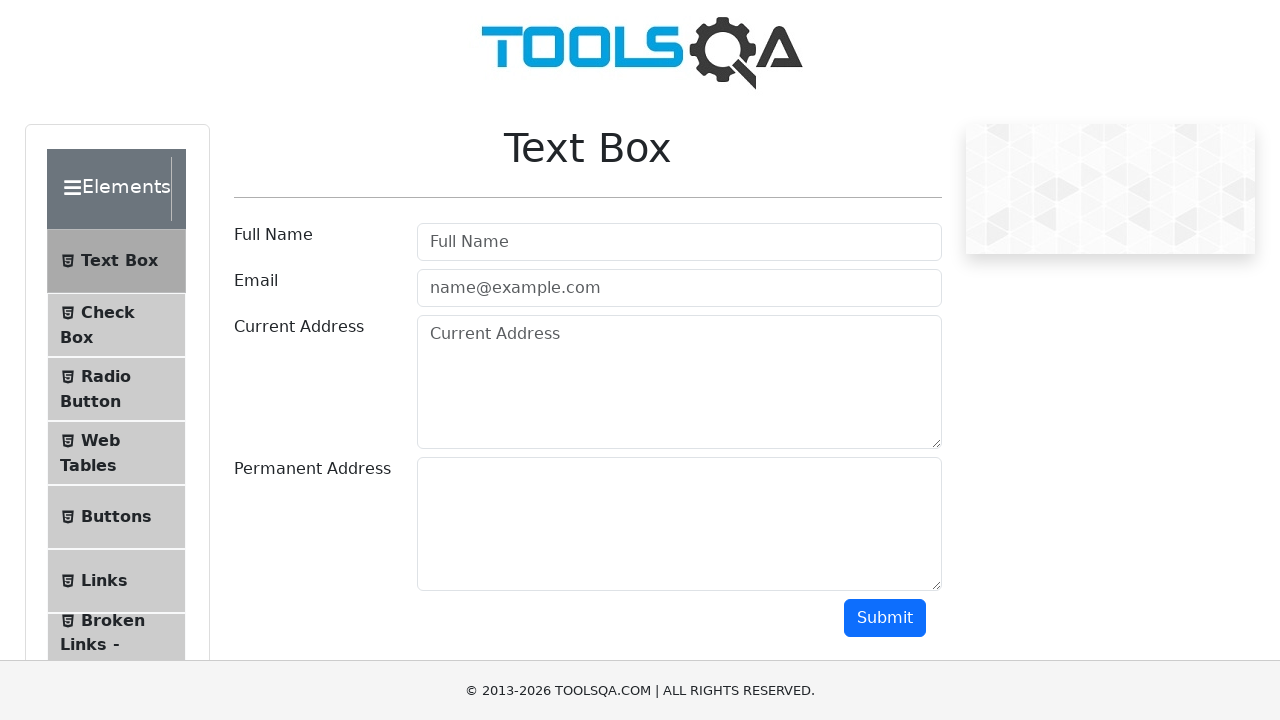

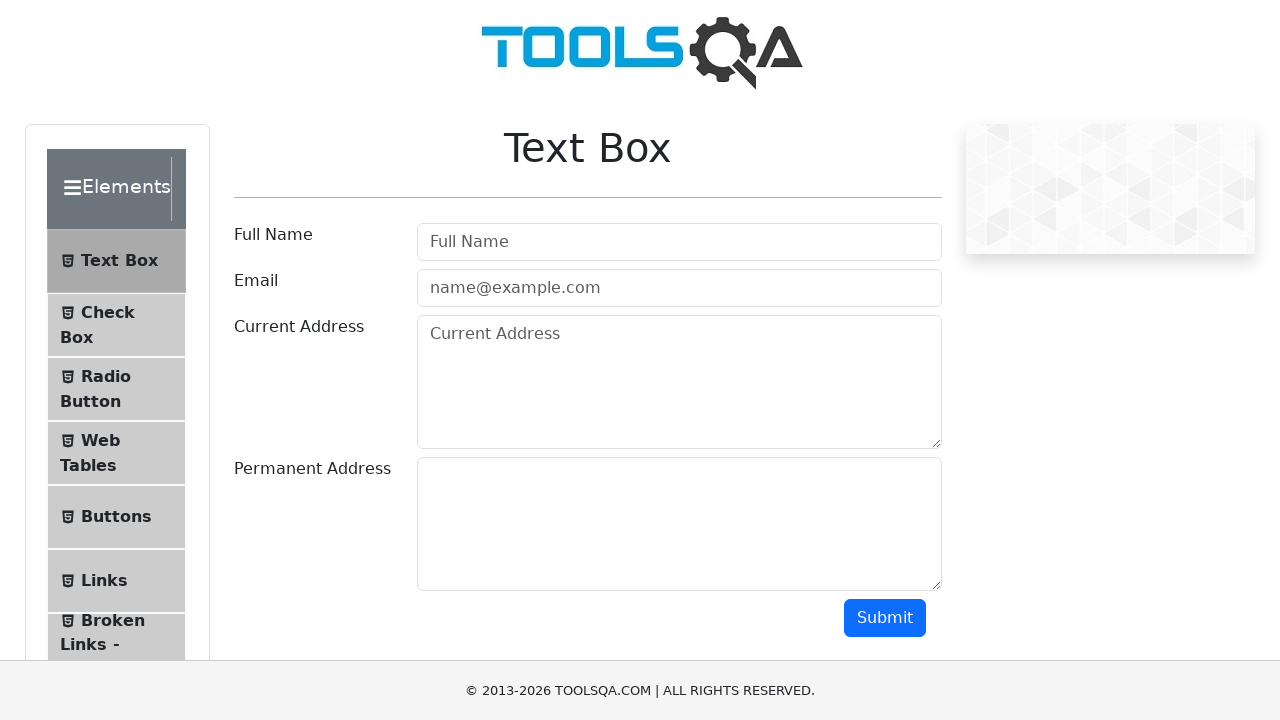